Navigates to Jira's Browse Projects page, finds a table containing project listings, clicks on the "Atlassian Cloud" project link, and verifies that the project page loads with the correct project name.

Starting URL: https://jira.atlassian.com/secure/BrowseProjects.jspa

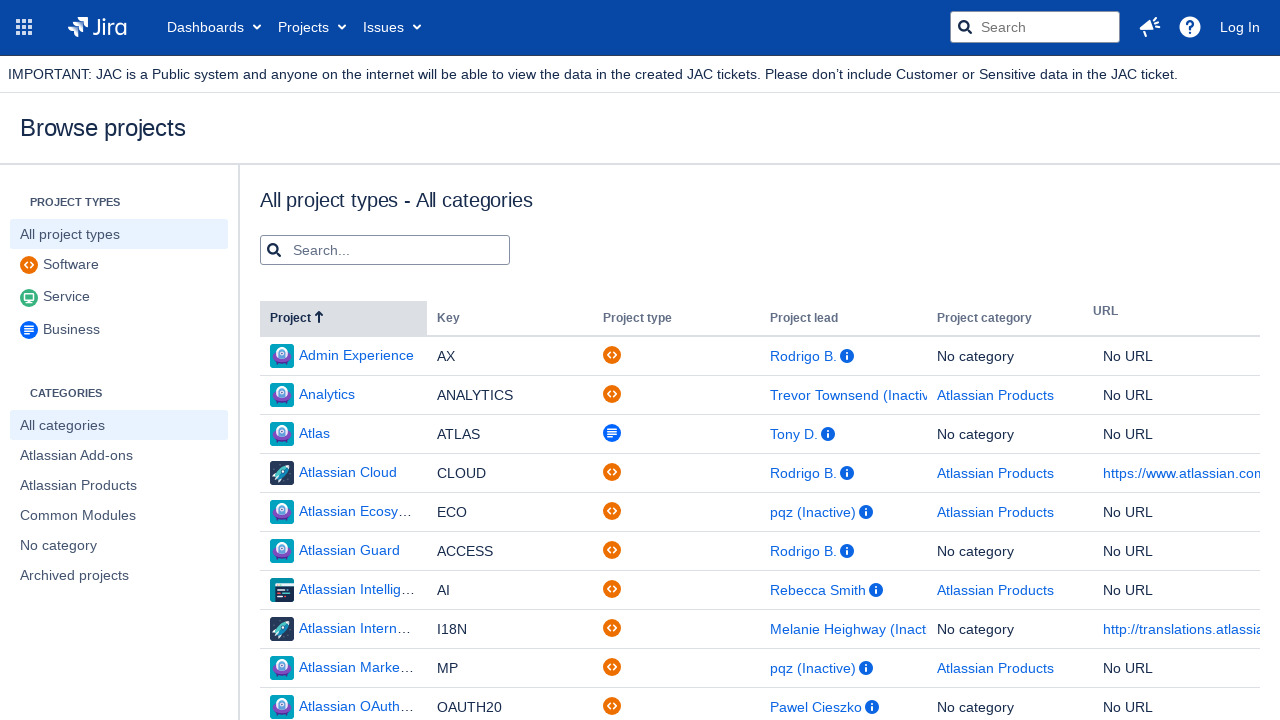

Projects table loaded on Browse Projects page
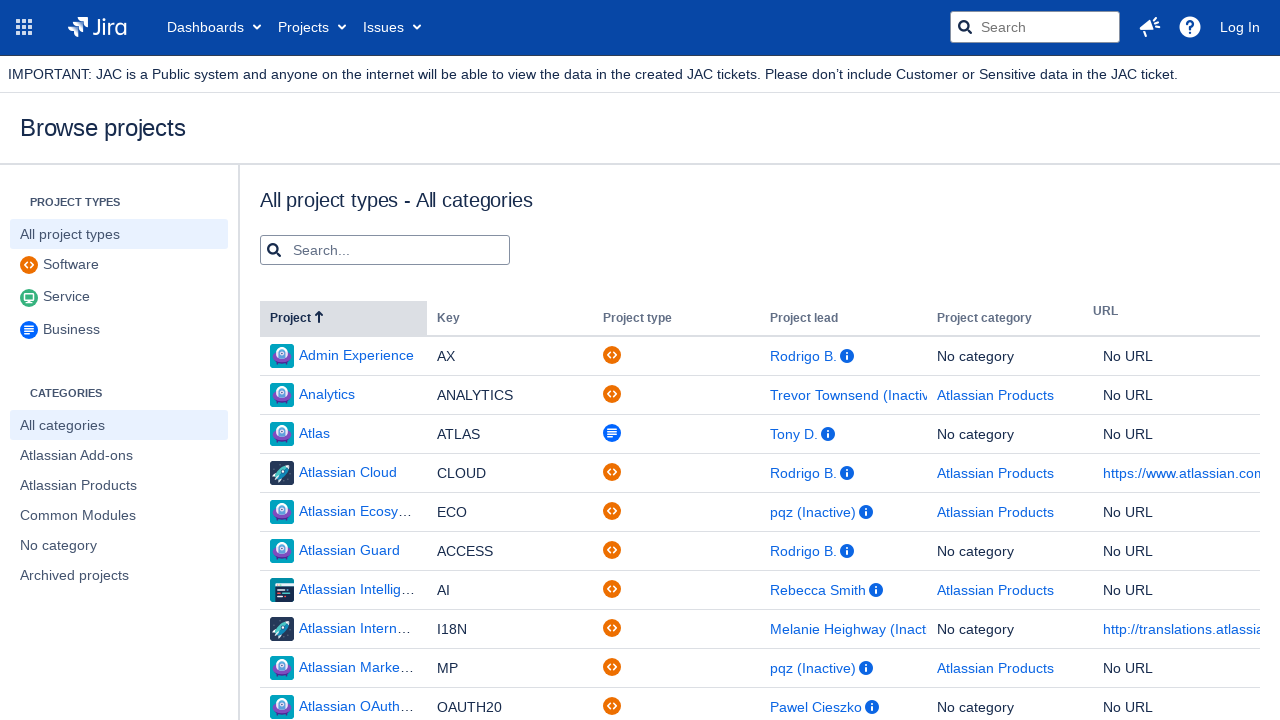

Clicked on 'Atlassian Cloud' project link at (282, 473) on a:text('Atlassian Cloud')
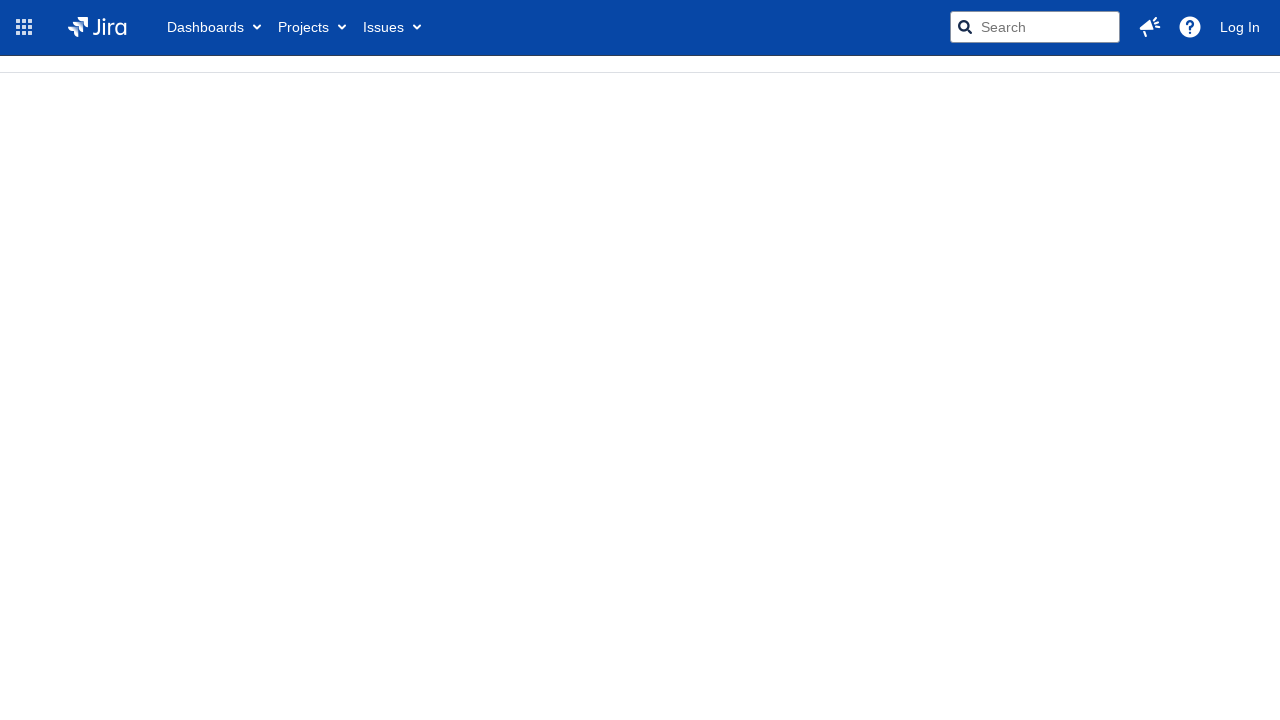

Project page loaded with project name element visible
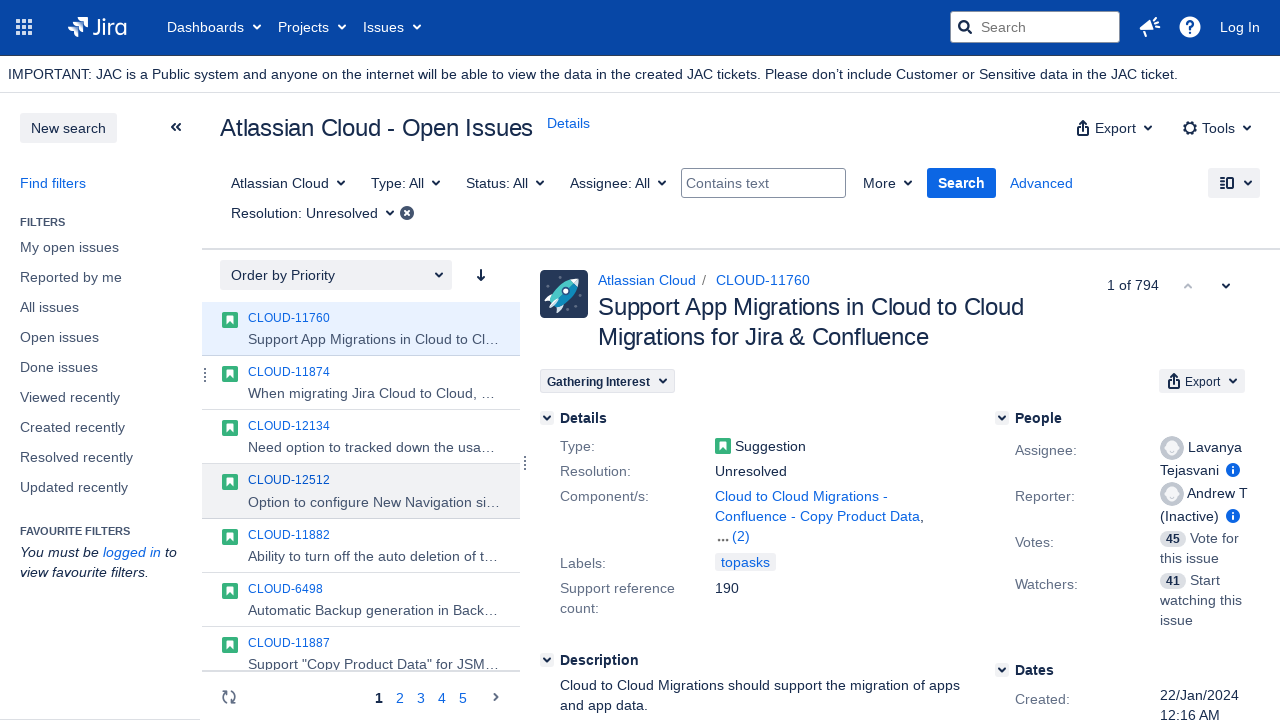

Retrieved project name: 'Atlassian Cloud'
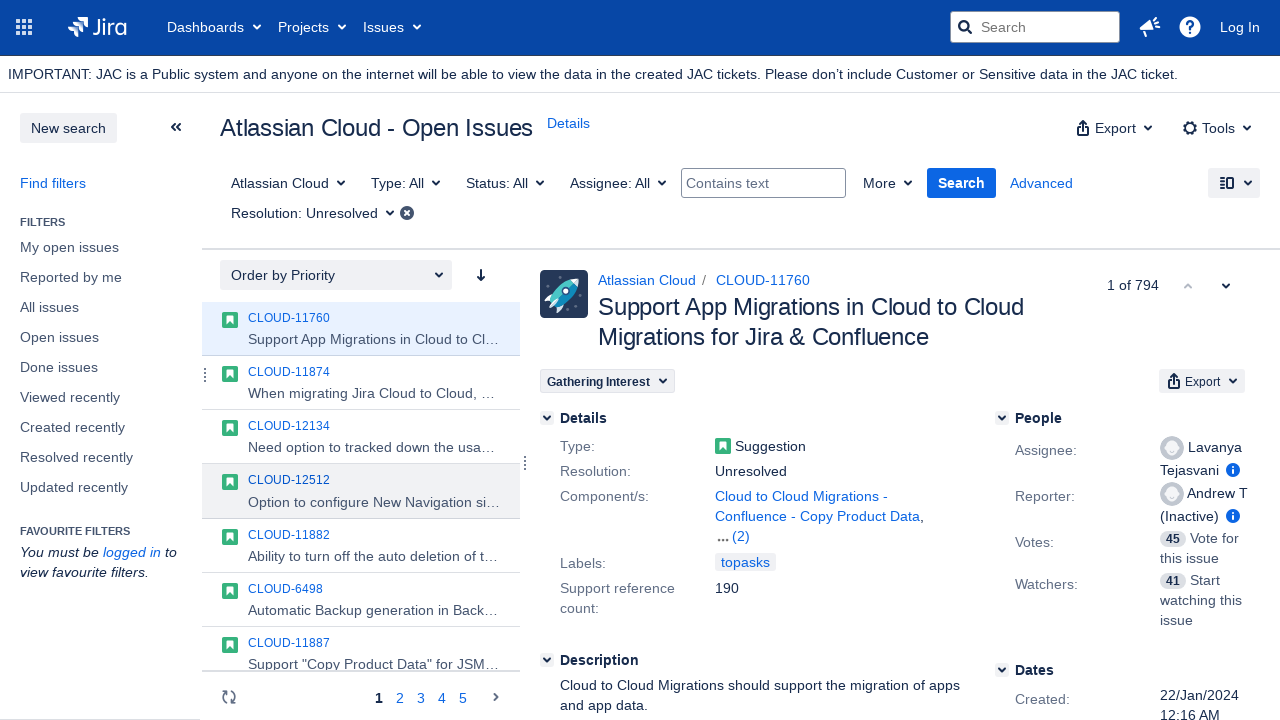

Verified project name is 'Atlassian Cloud'
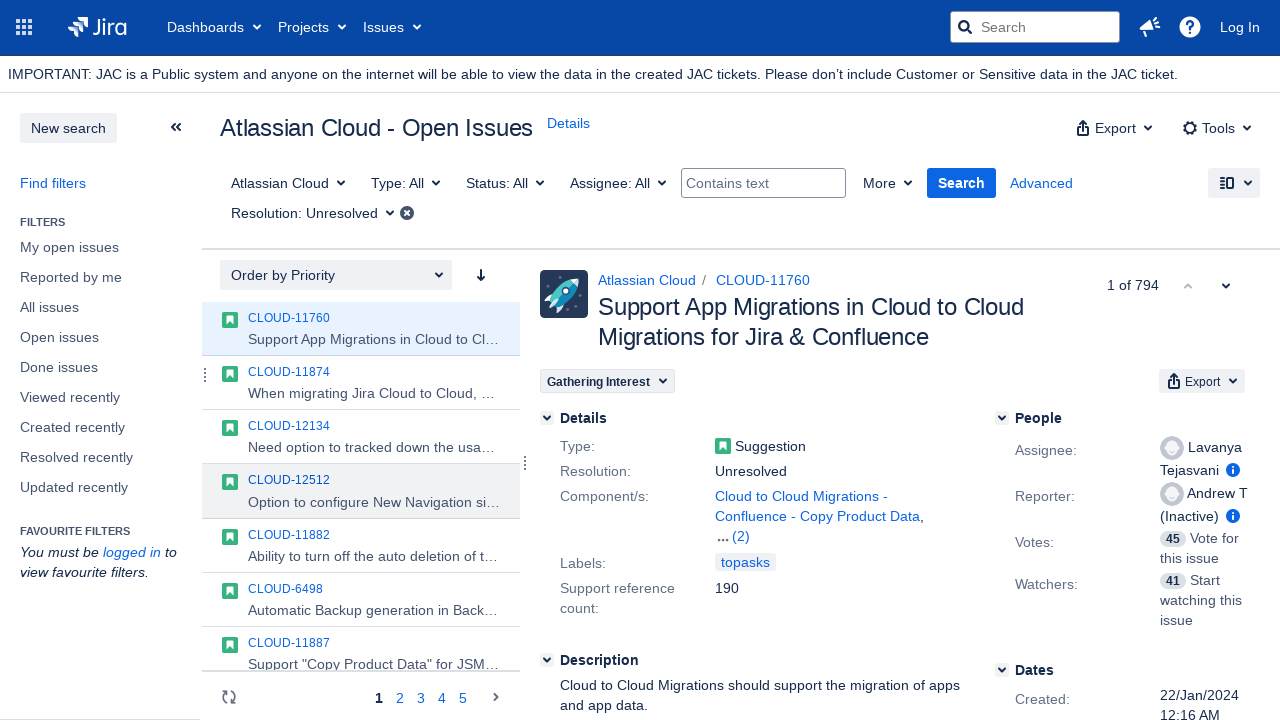

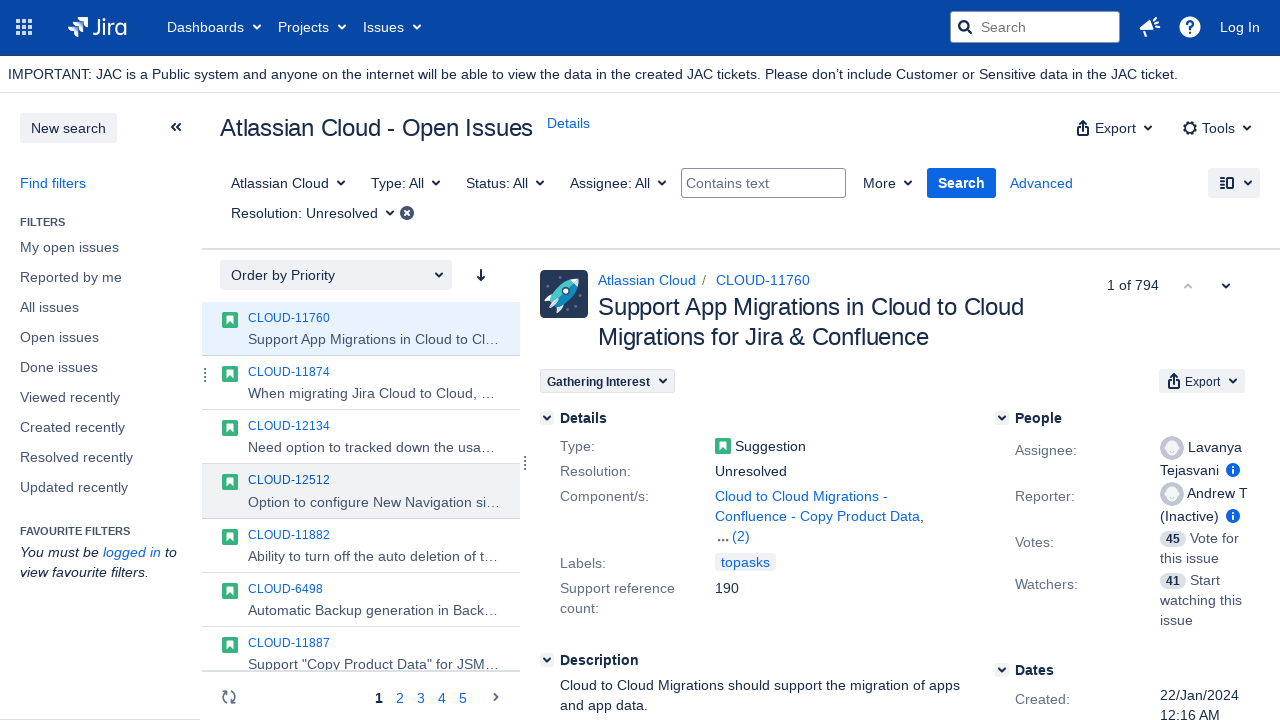